Tests mouse hover functionality by hovering over images to reveal hidden text elements

Starting URL: https://bonigarcia.dev/selenium-webdriver-java/mouse-over.html

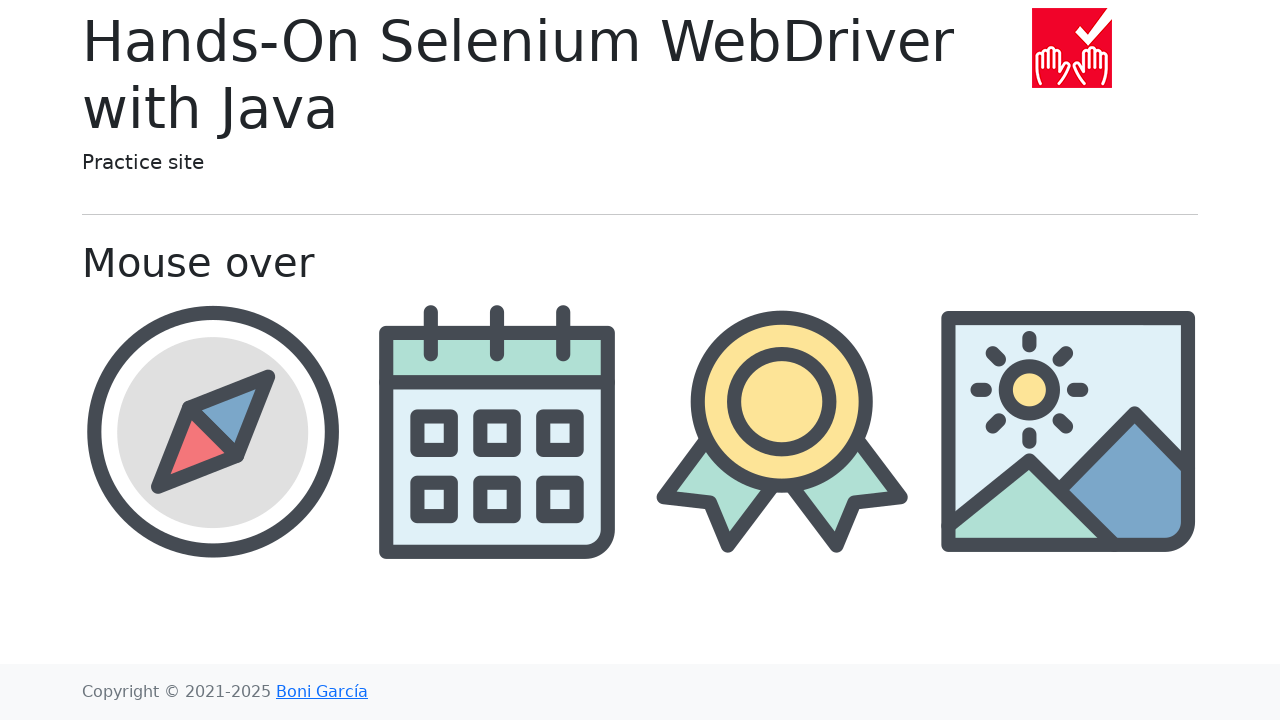

Hovered over compass image at (212, 431) on xpath=//img[@src='img/compass.png']
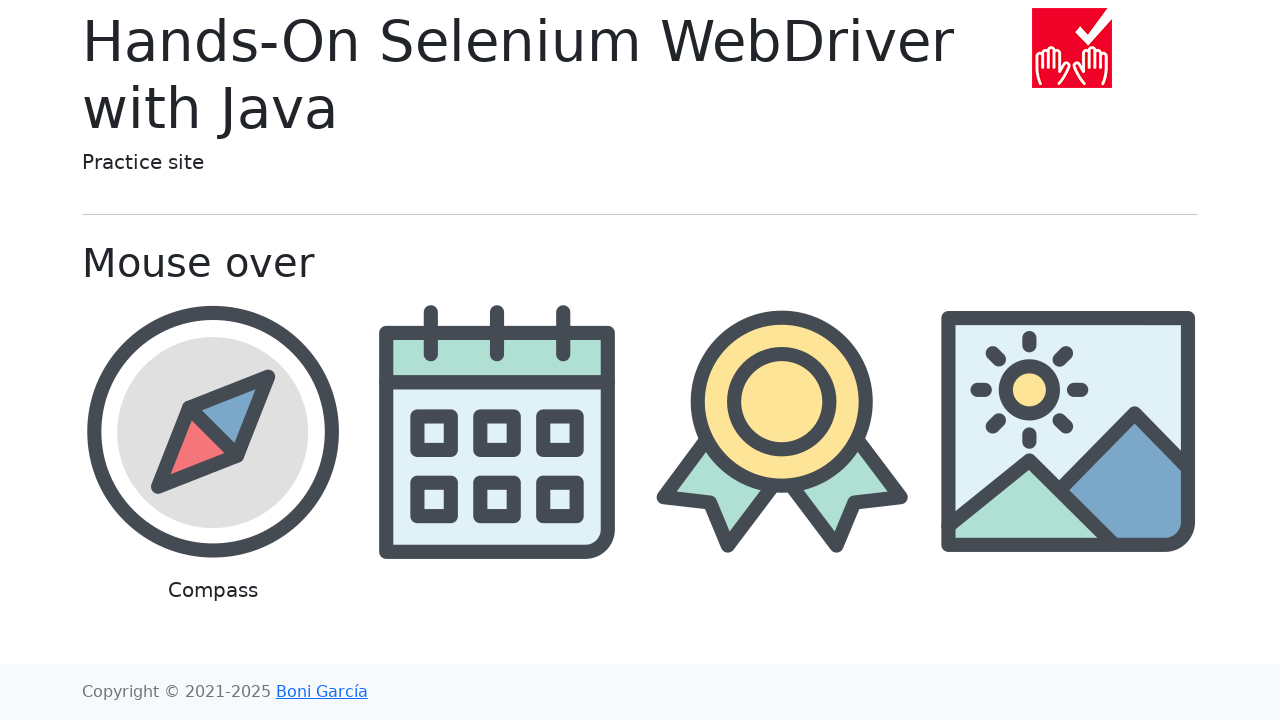

Hidden text element revealed for compass image
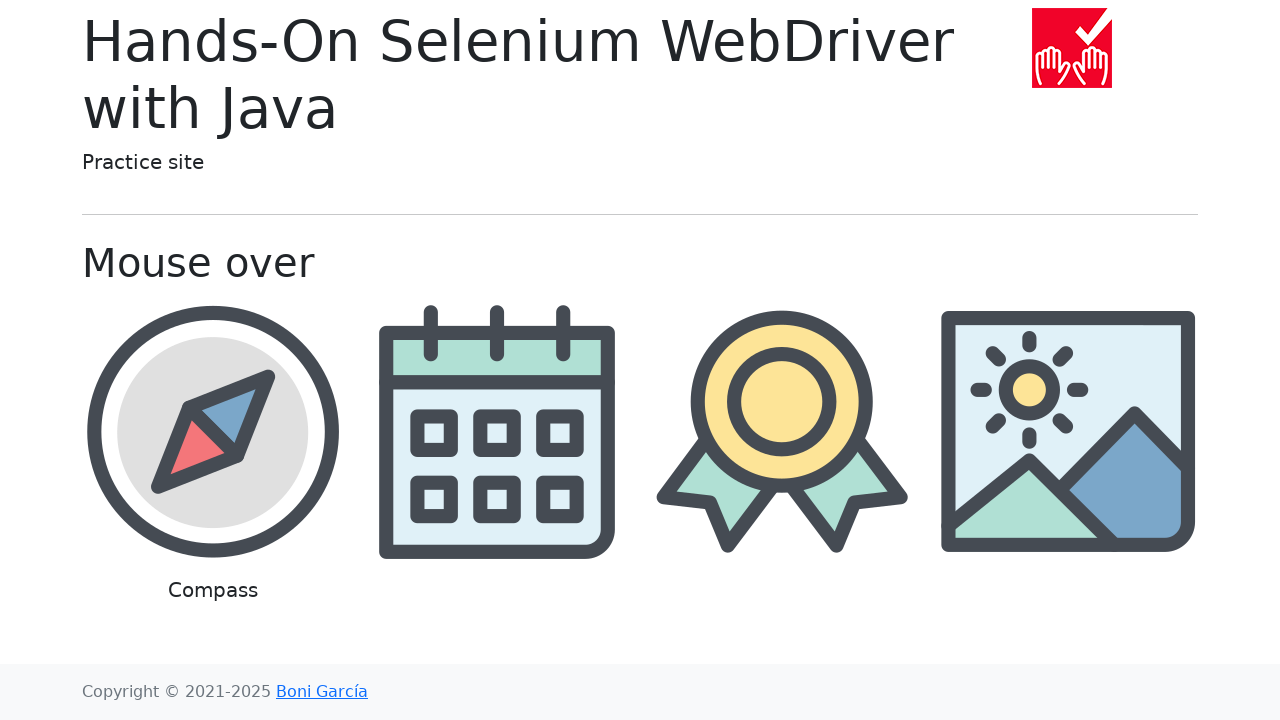

Moved mouse away from compass image at (545, 162) on h5
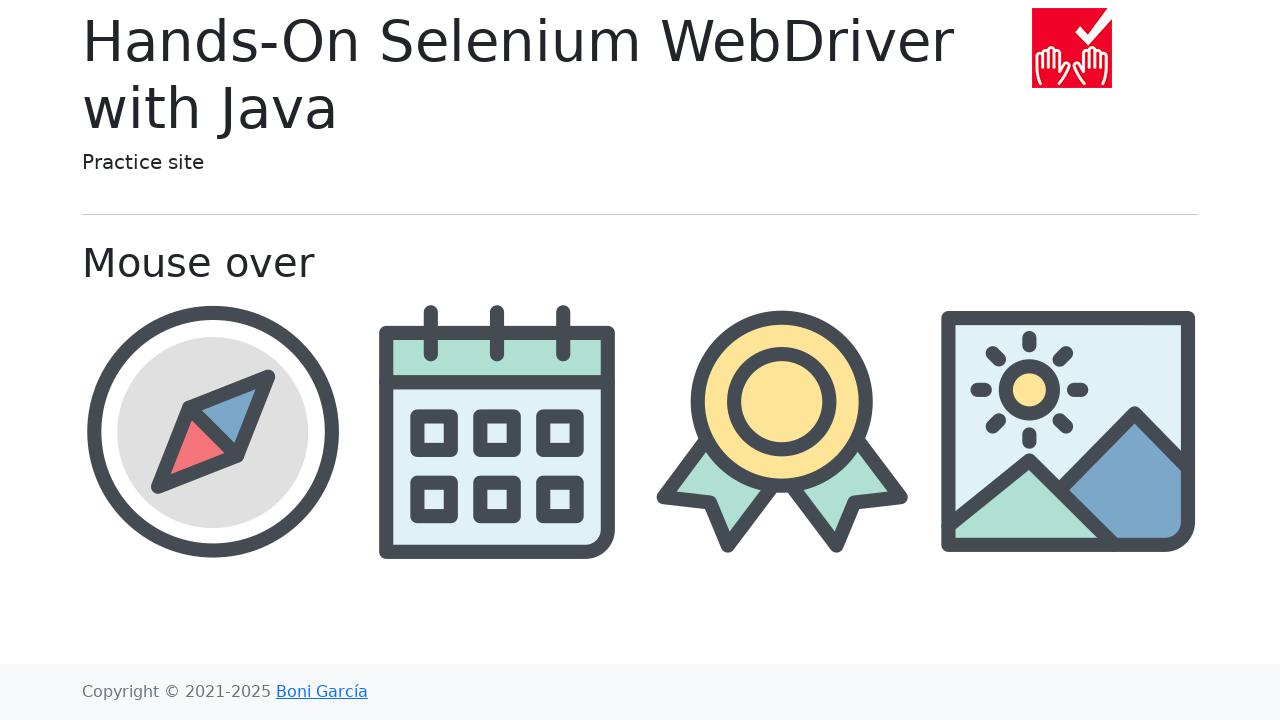

Hovered over calendar image at (498, 431) on xpath=//img[@src='img/calendar.png']
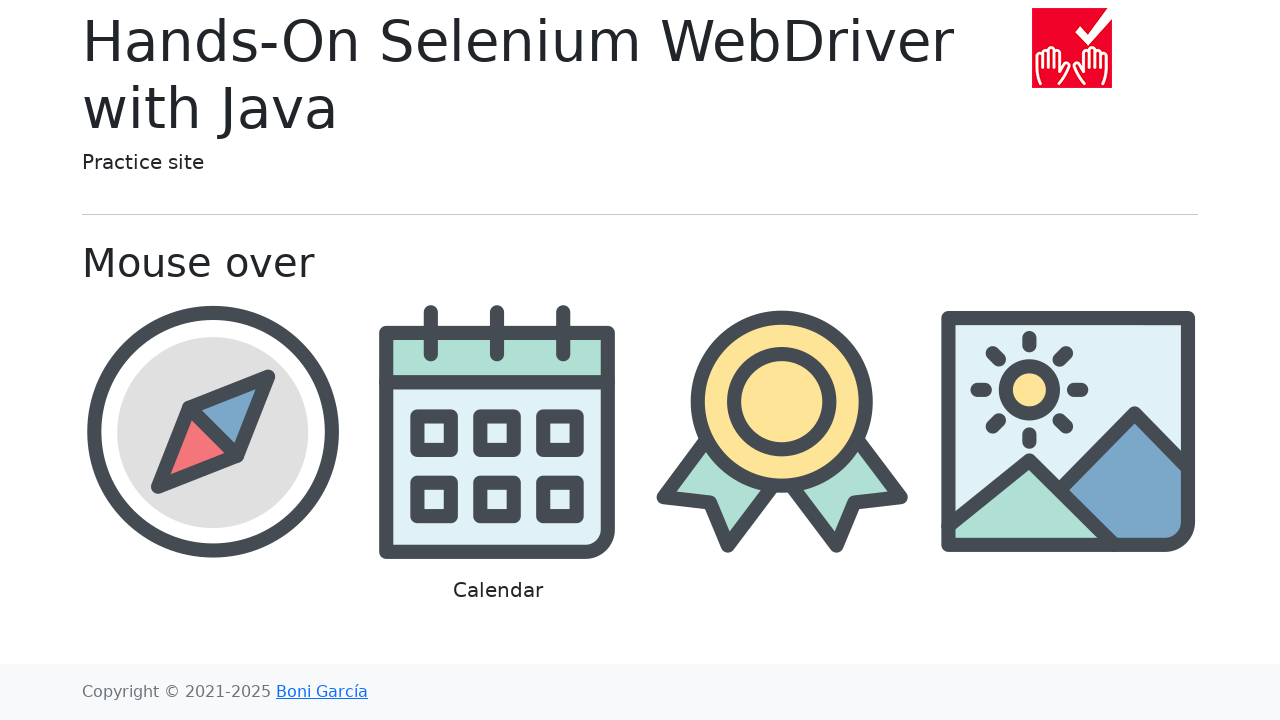

Hidden text element revealed for calendar image
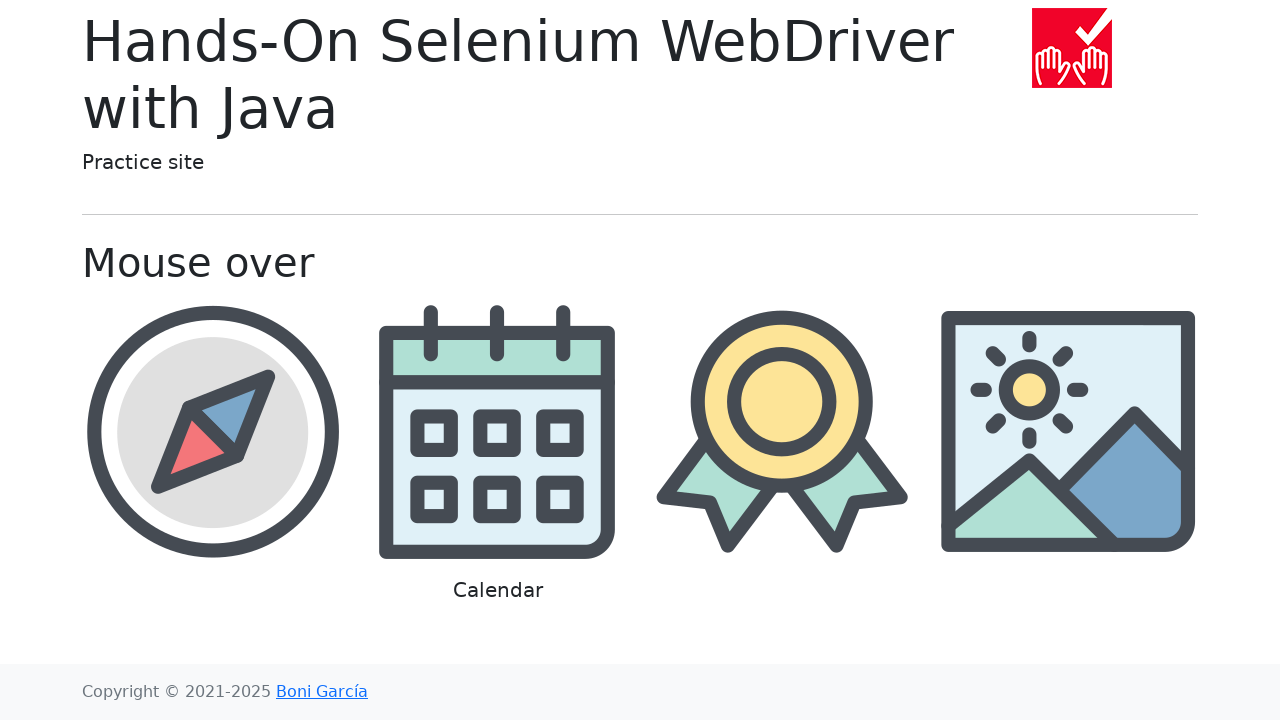

Moved mouse away from calendar image at (545, 162) on h5
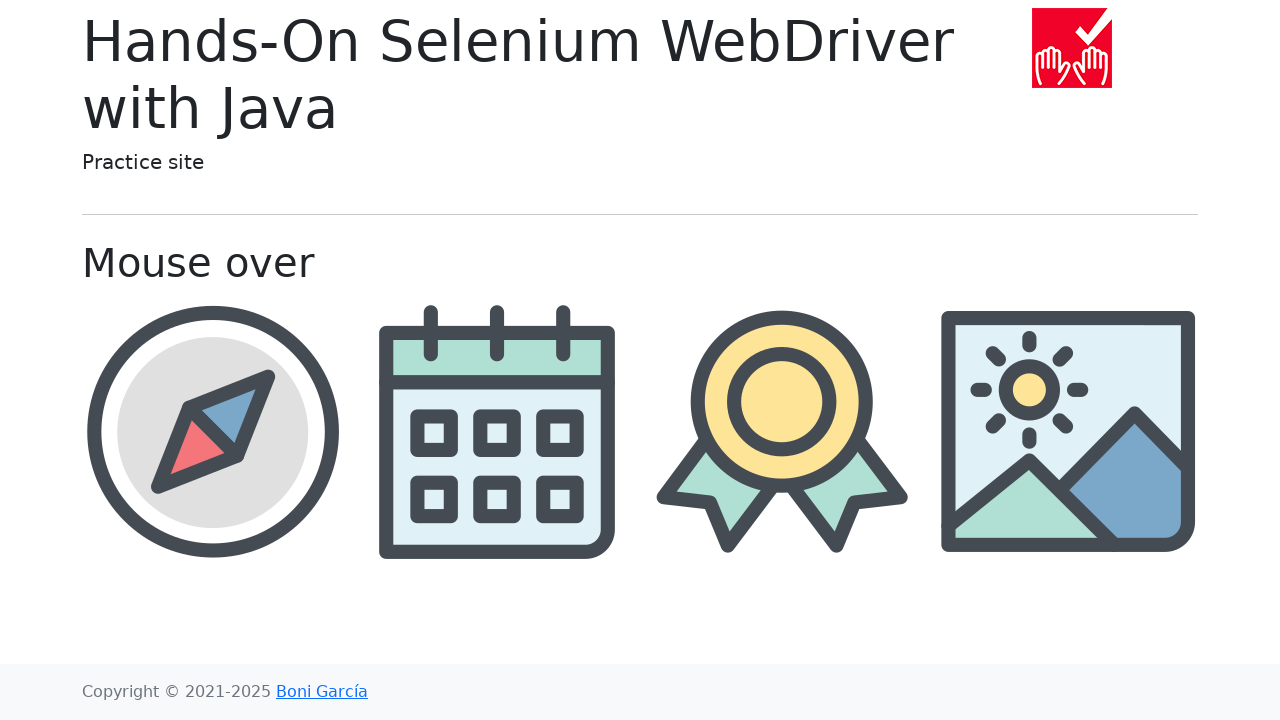

Hovered over award image at (782, 431) on xpath=//img[@src='img/award.png']
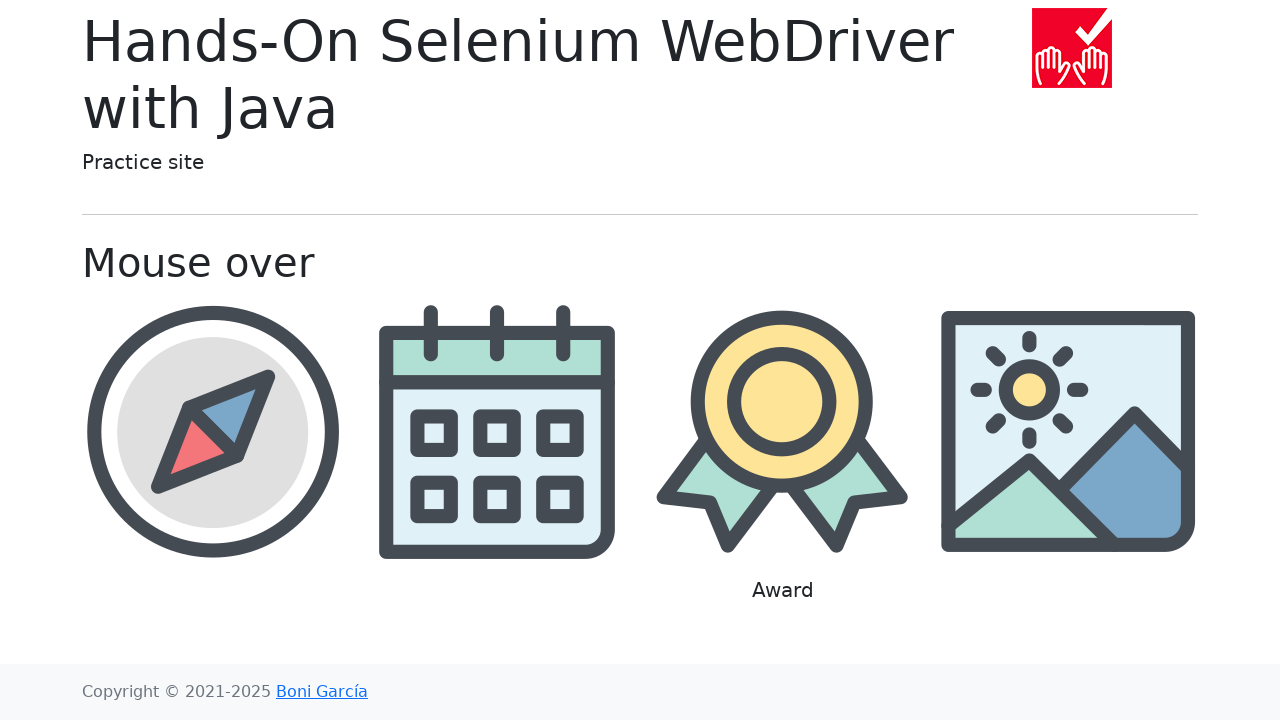

Hidden text element revealed for award image
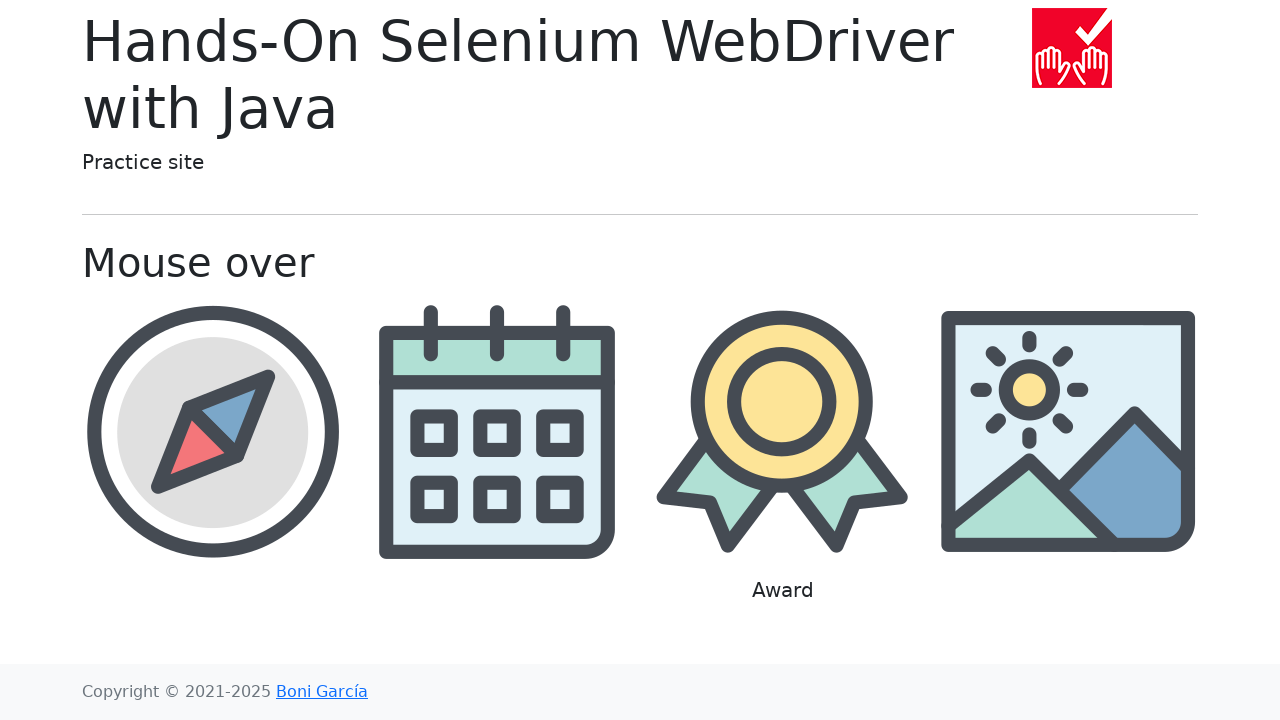

Moved mouse away from award image at (545, 162) on h5
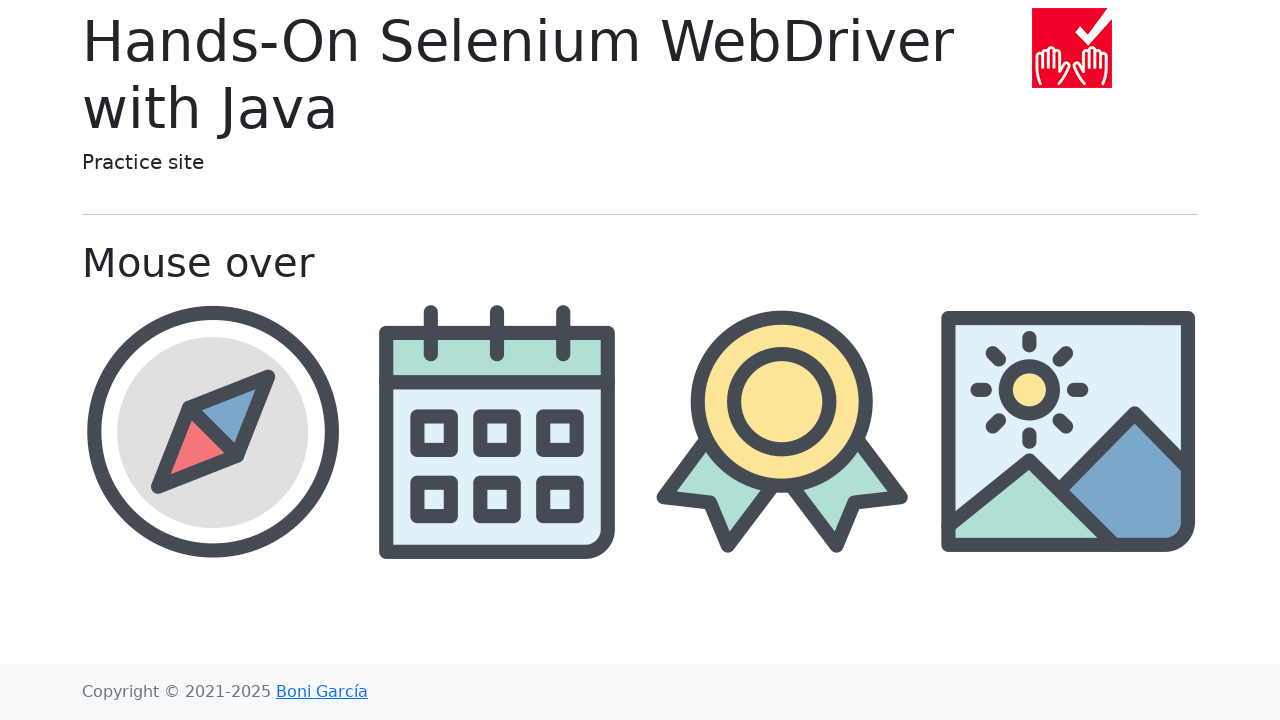

Hovered over landscape image at (1068, 431) on xpath=//img[@src='img/landscape.png']
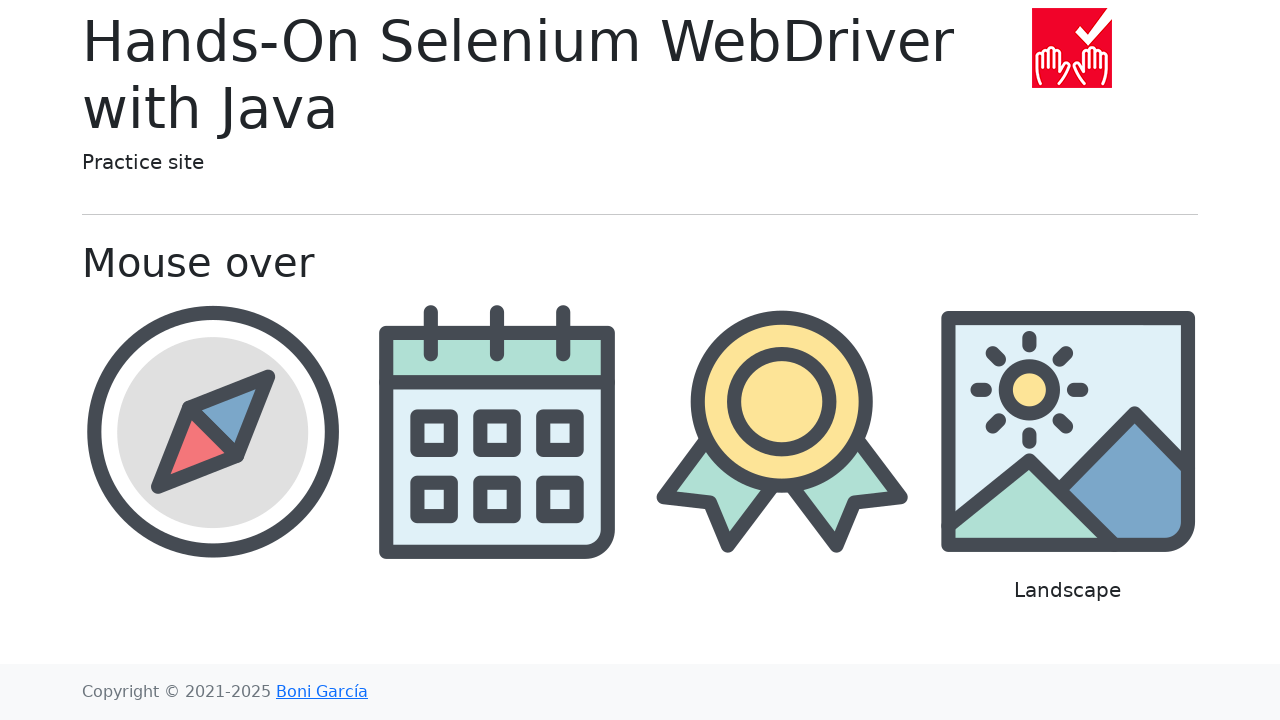

Hidden text element revealed for landscape image
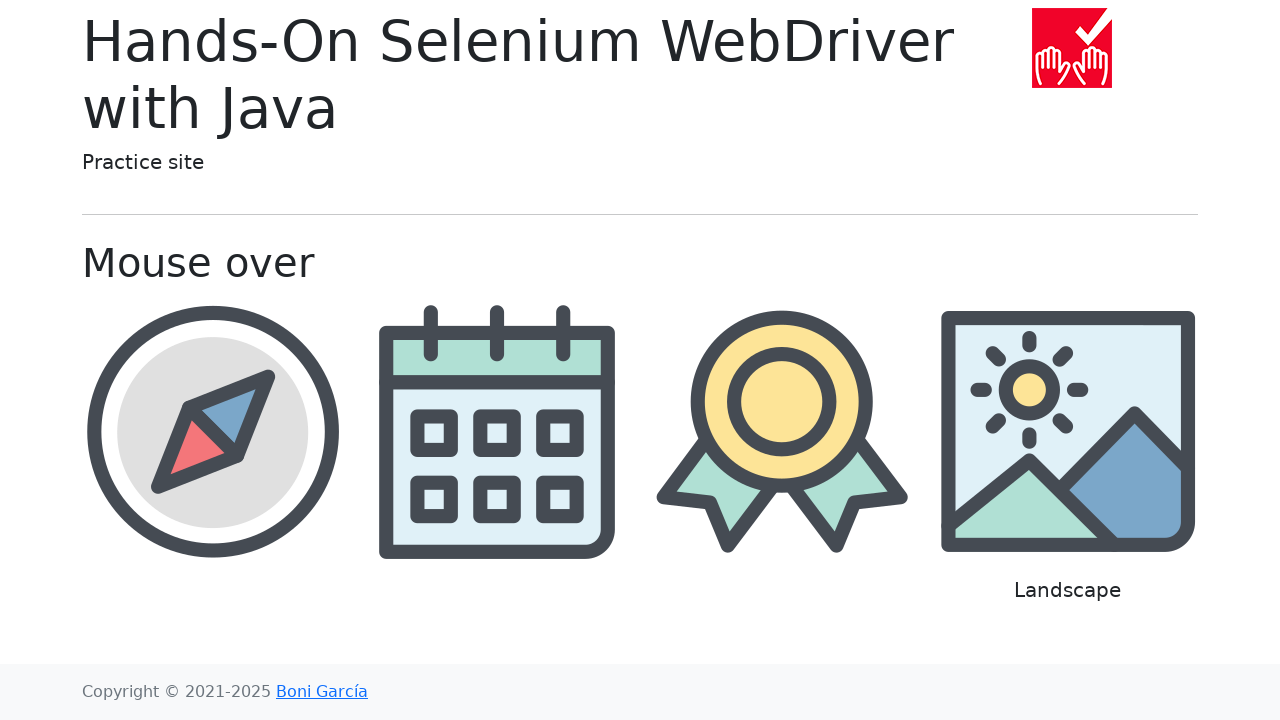

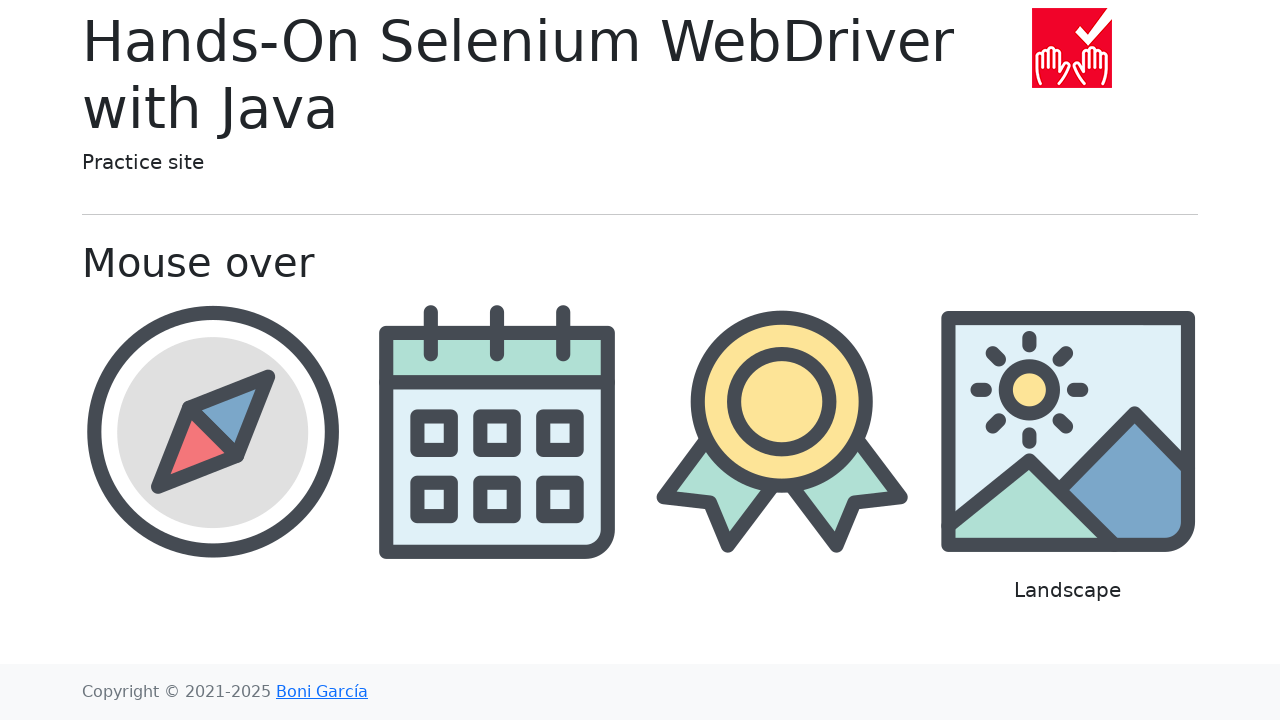